Tests registration form validation when password confirmation doesn't match the original password

Starting URL: https://alada.vn/tai-khoan/dang-ky.html

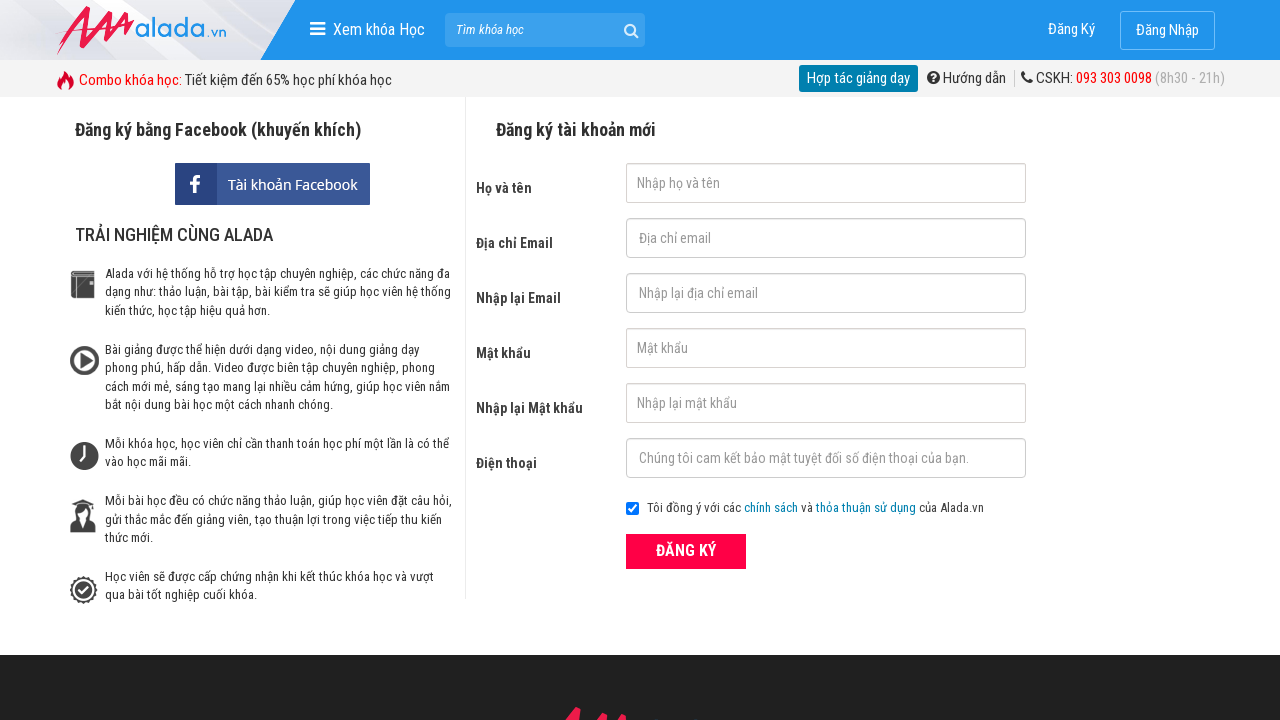

Filled first name field with 'TestAccount321' on #txtFirstname
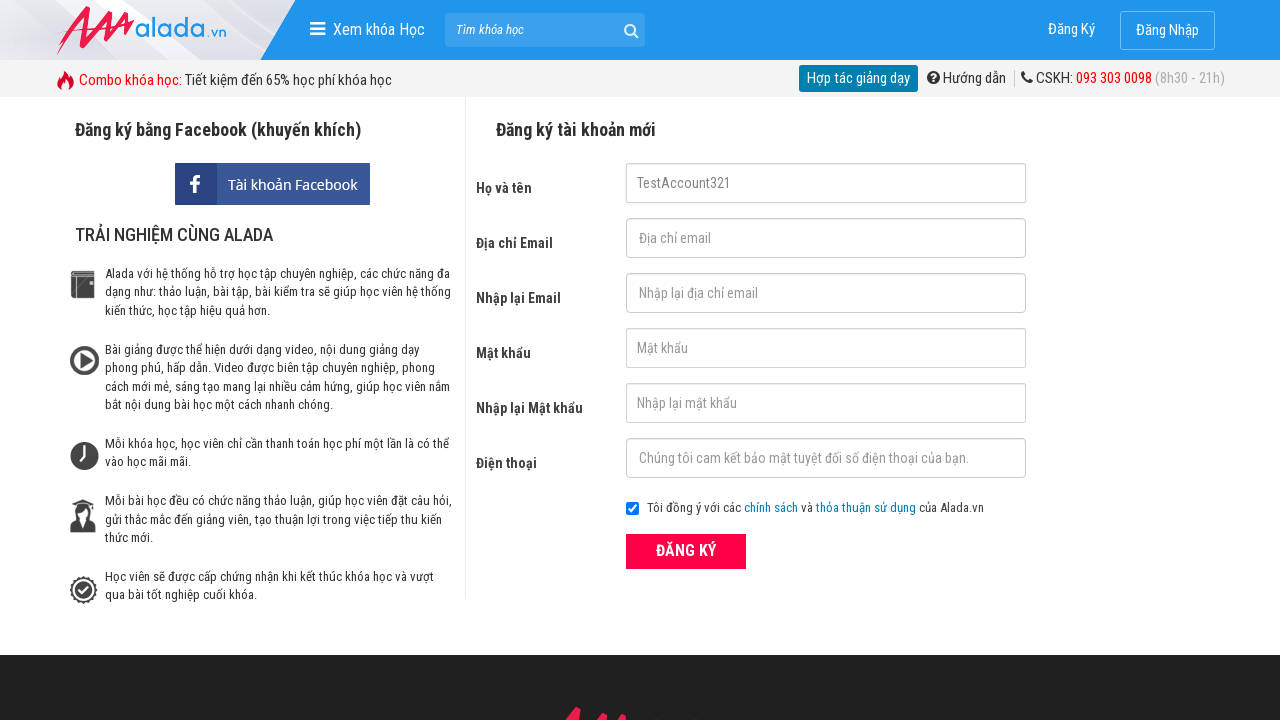

Filled email field with 'test@domain.org' on #txtEmail
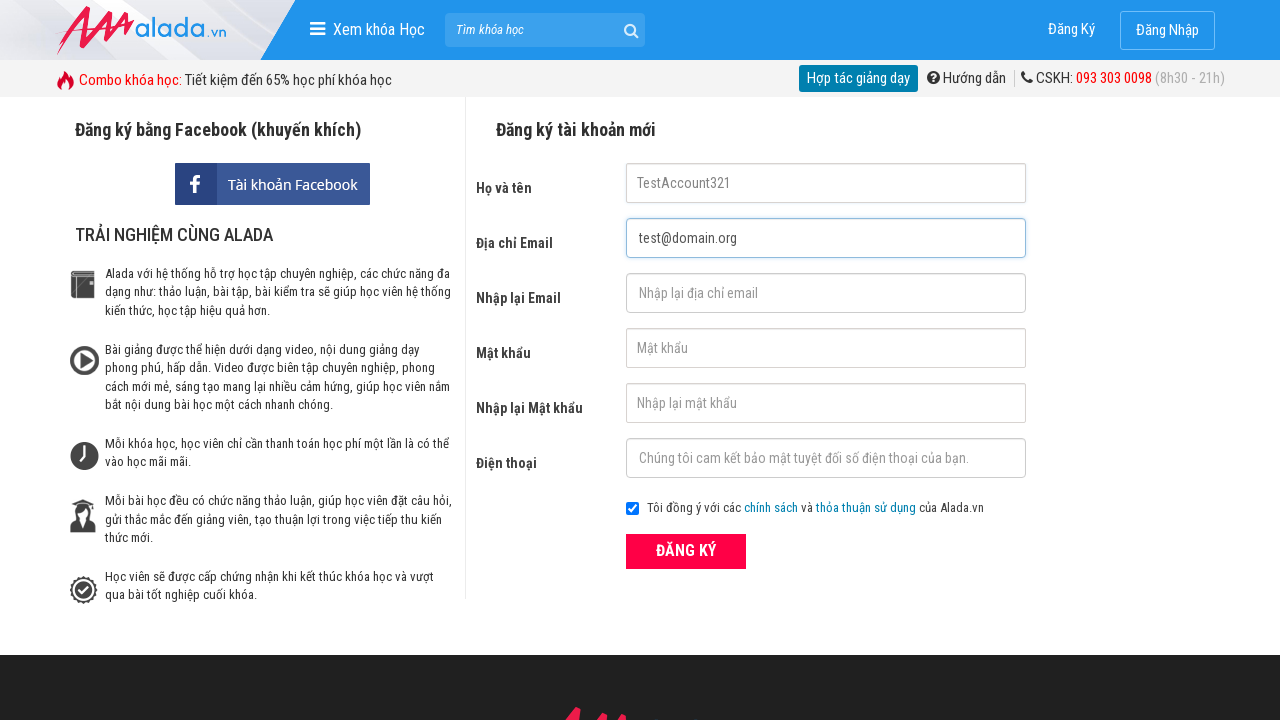

Filled email confirmation field with 'test@domain.org' on #txtCEmail
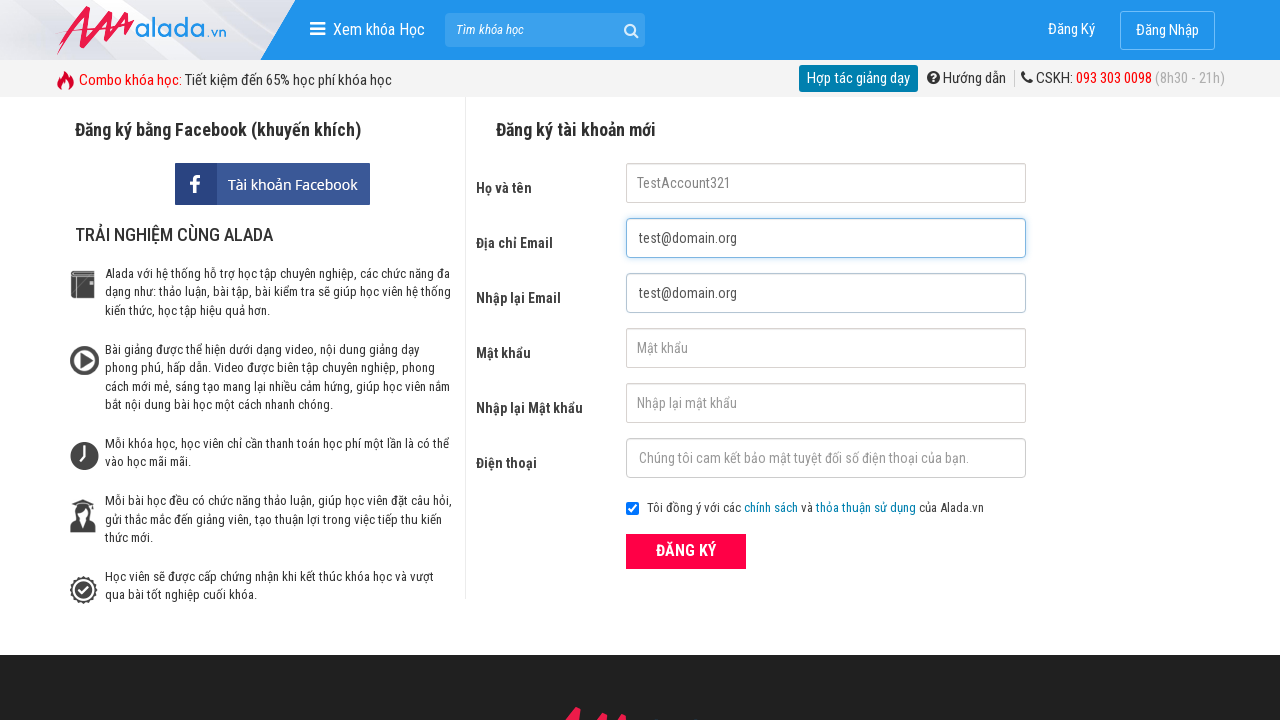

Filled password field with 'password456' on #txtPassword
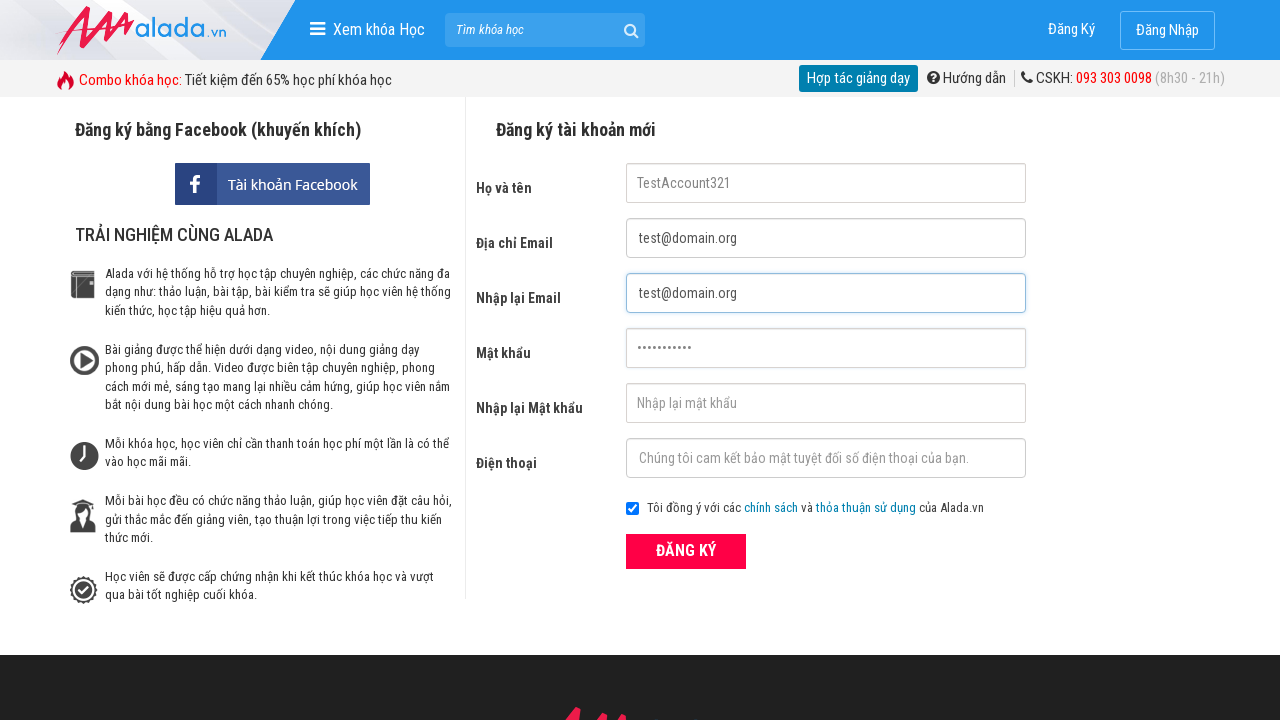

Filled password confirmation field with mismatched password 'password789' on #txtCPassword
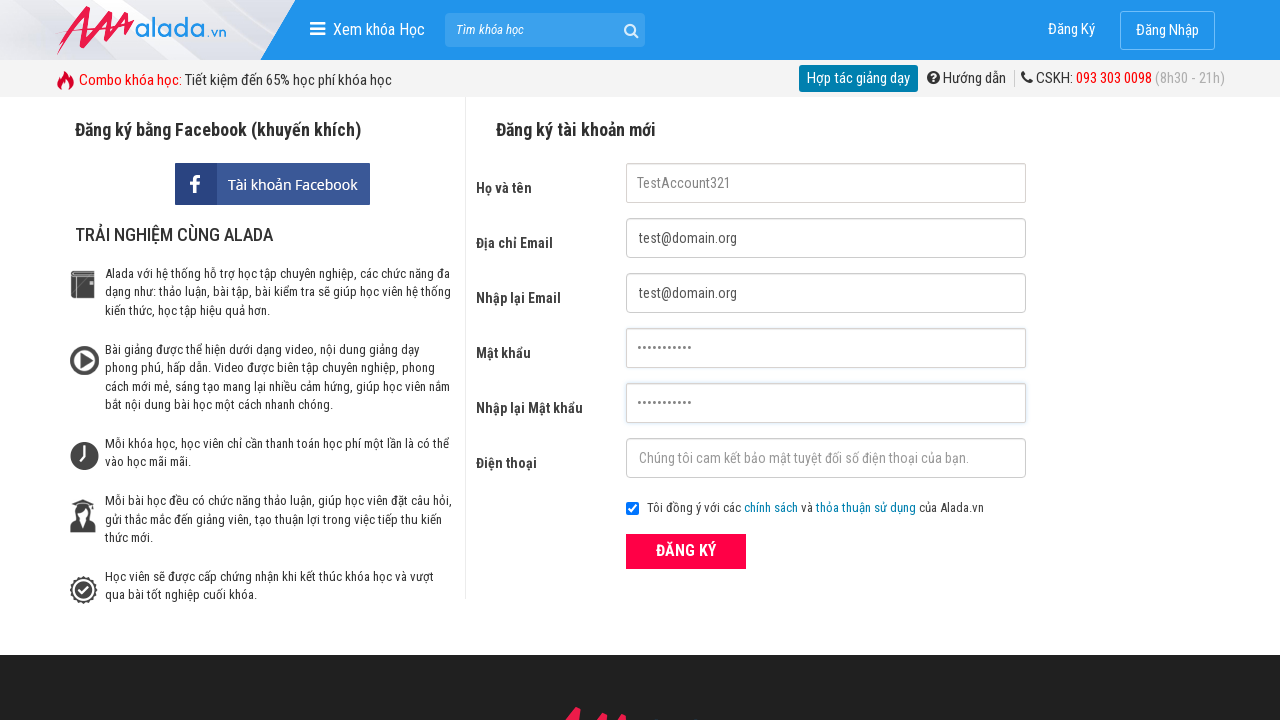

Filled phone field with '0934567890' on #txtPhone
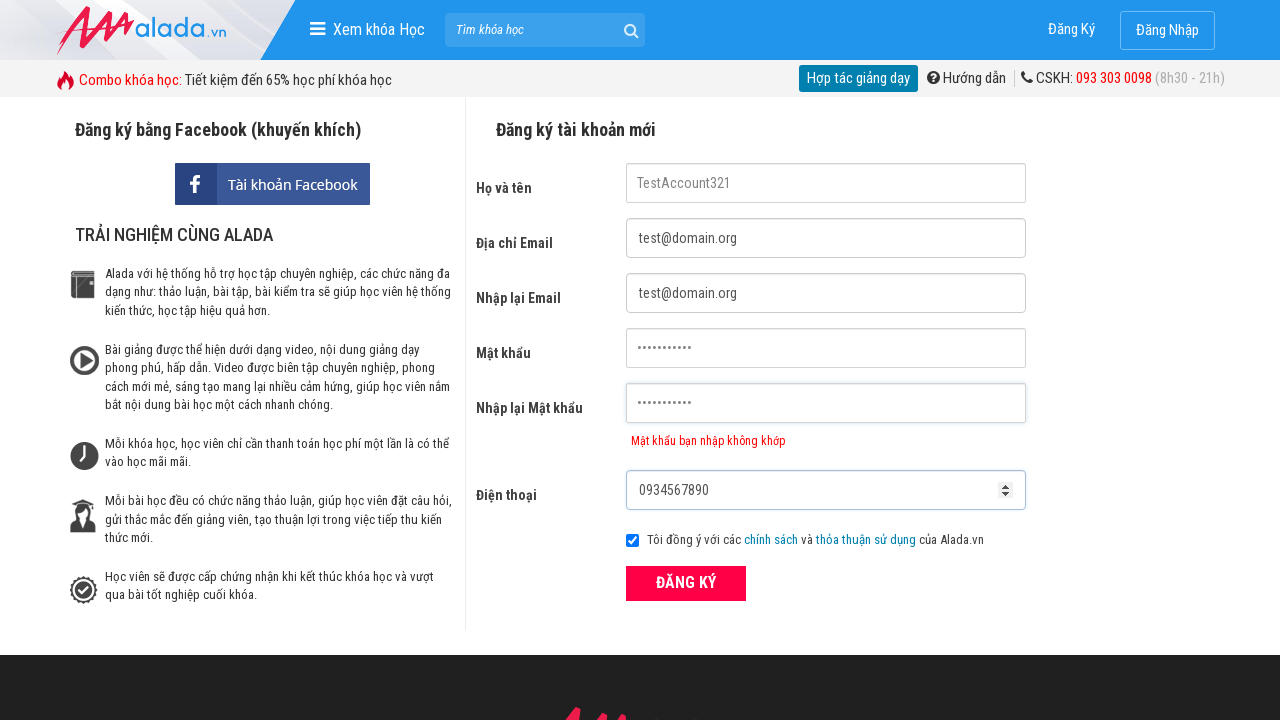

Clicked registration button to submit form with mismatched passwords at (686, 583) on xpath=//form[@id='frmLogin']//button[text()='ĐĂNG KÝ']
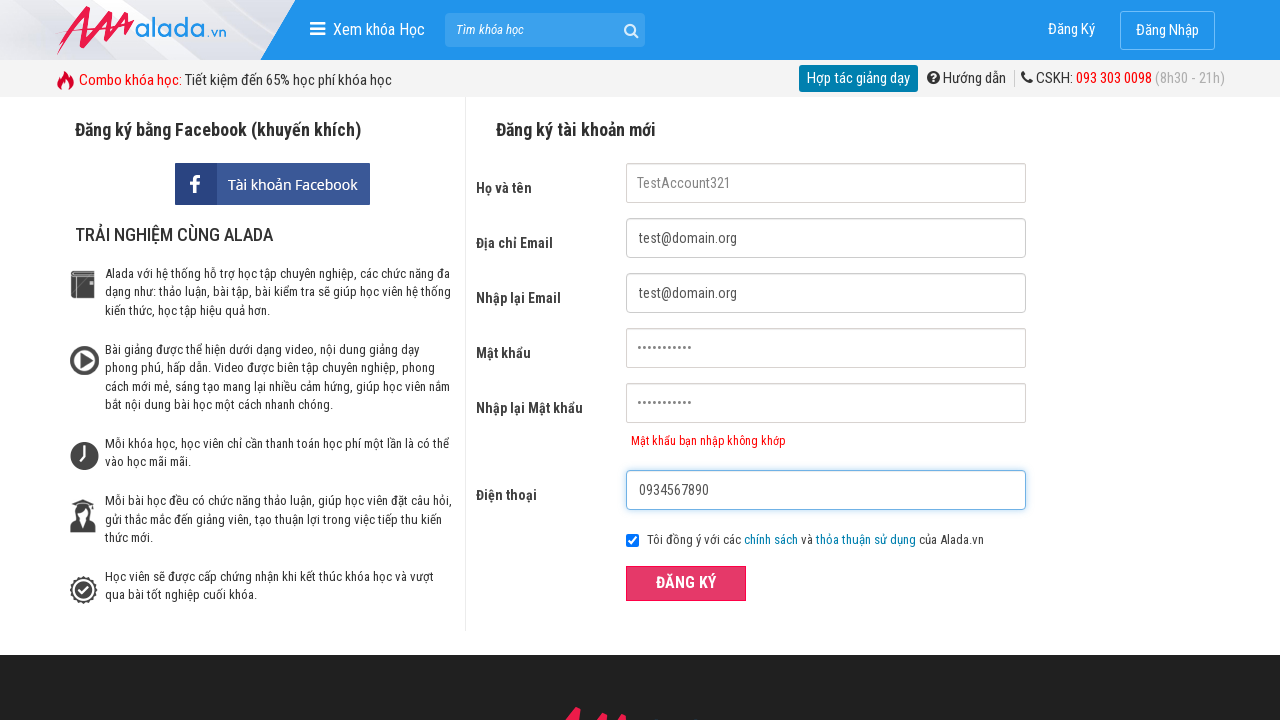

Password confirmation error message appeared, validating form rejection for mismatched passwords
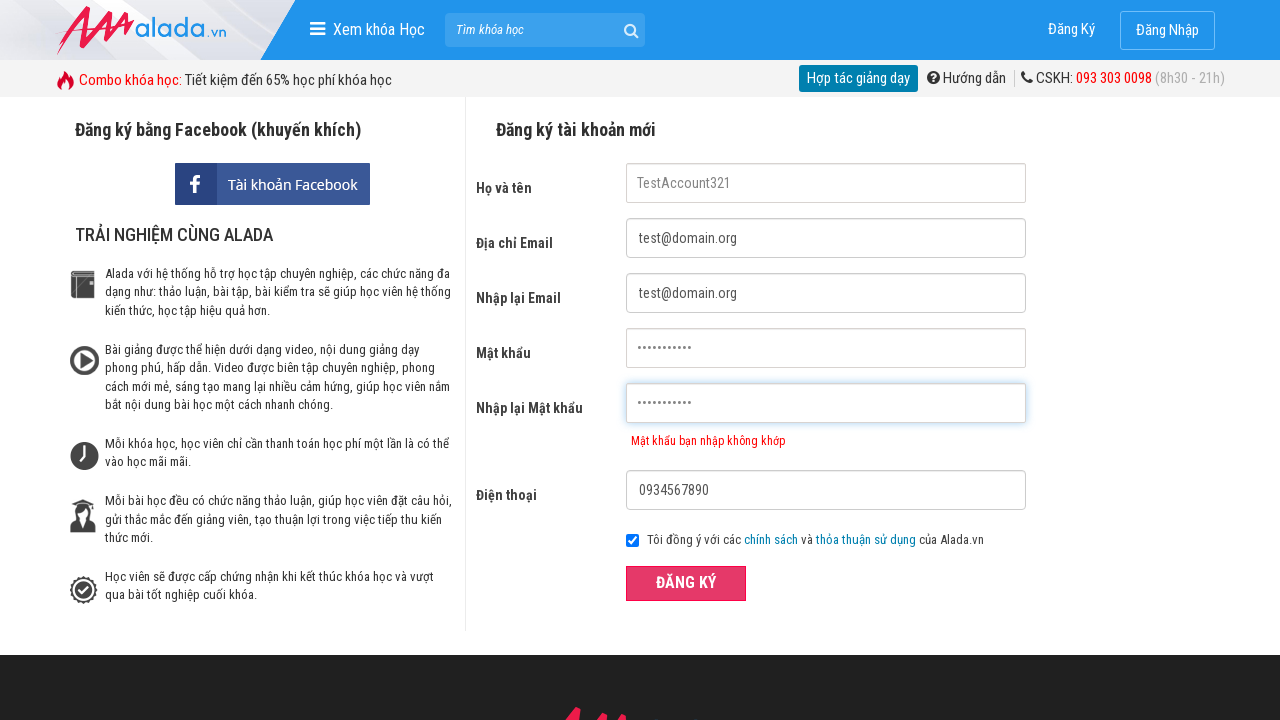

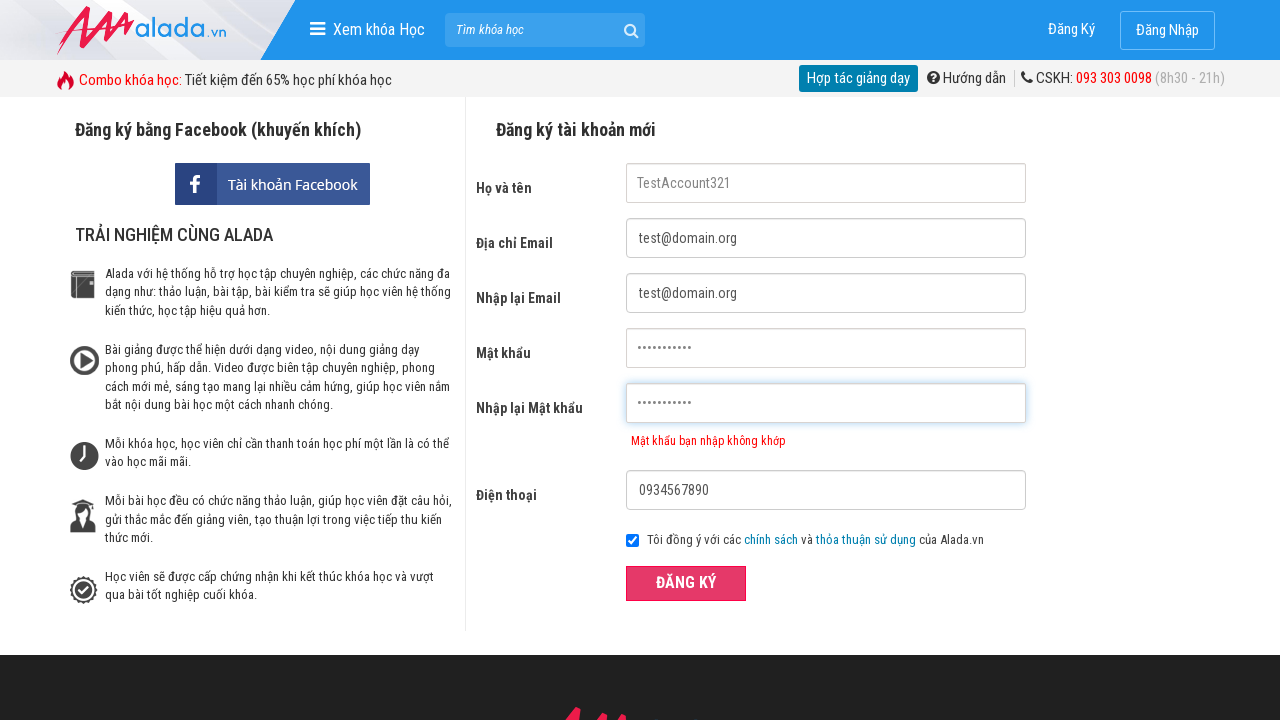